Solves a math captcha by extracting a value from an element attribute, calculating the result, filling the answer field, selecting checkboxes, and submitting the form

Starting URL: http://suninjuly.github.io/get_attribute.html

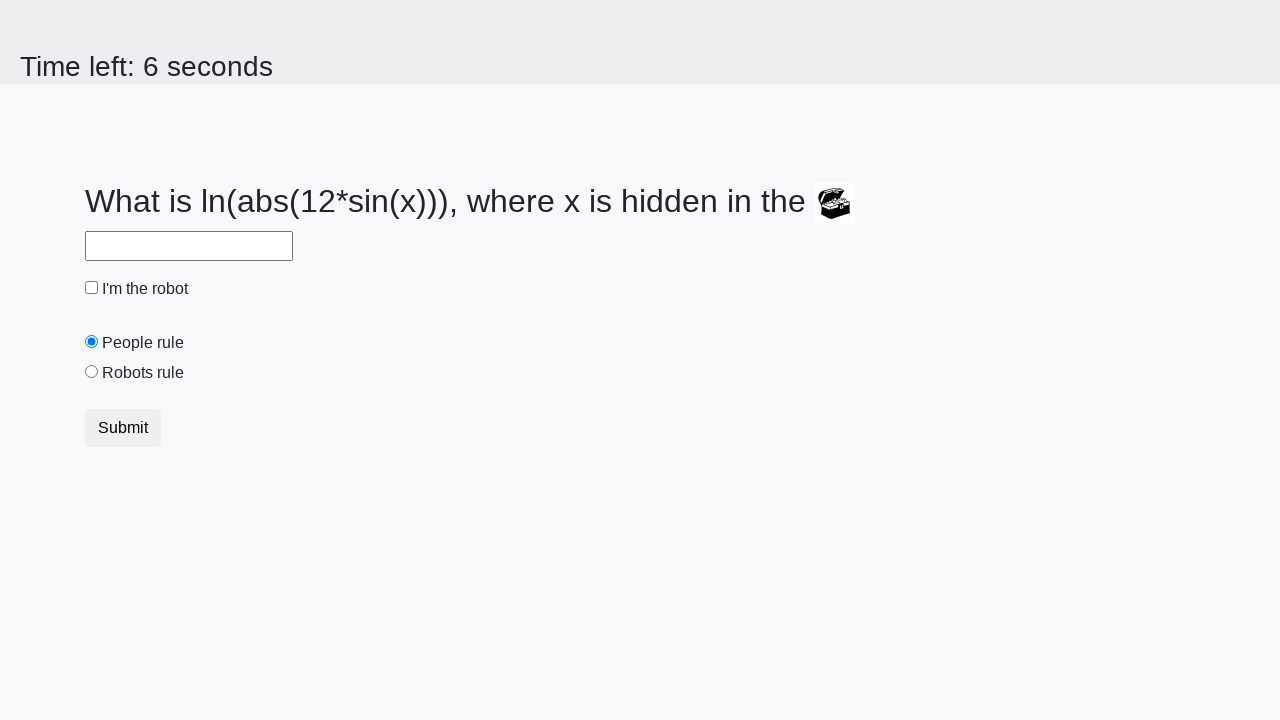

Extracted valuex attribute from treasure element
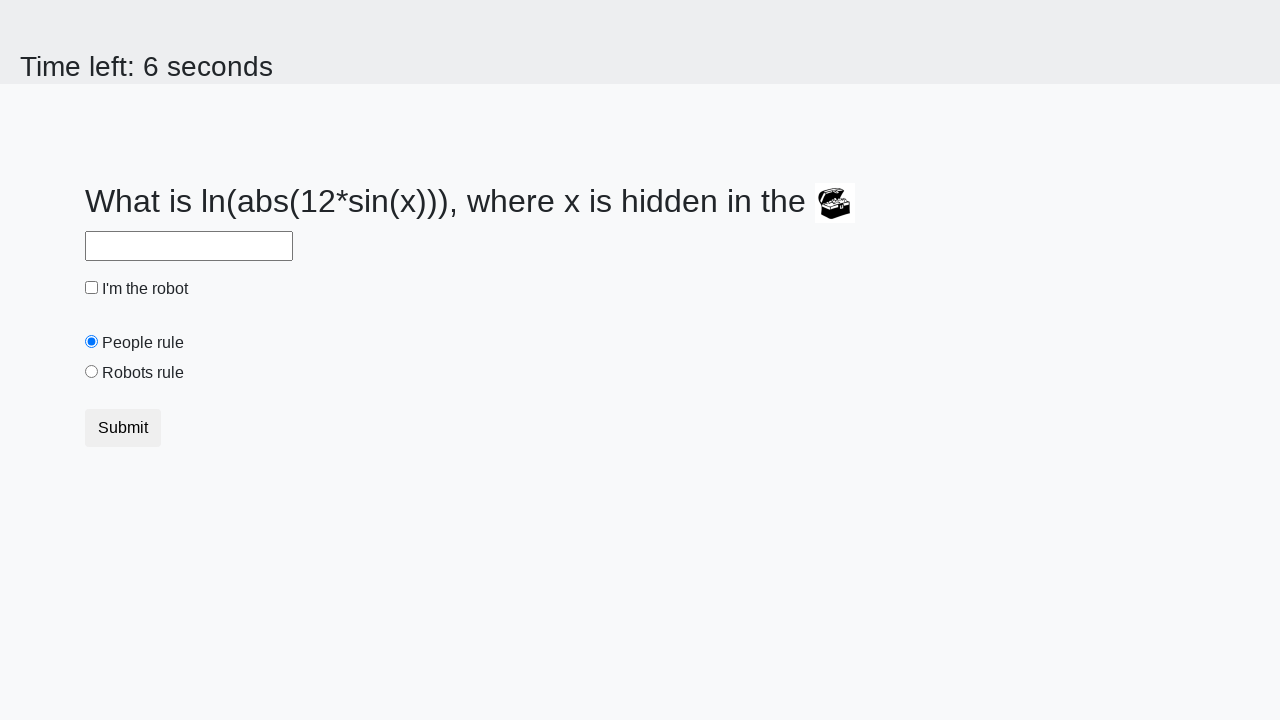

Filled answer field with calculated result on #answer
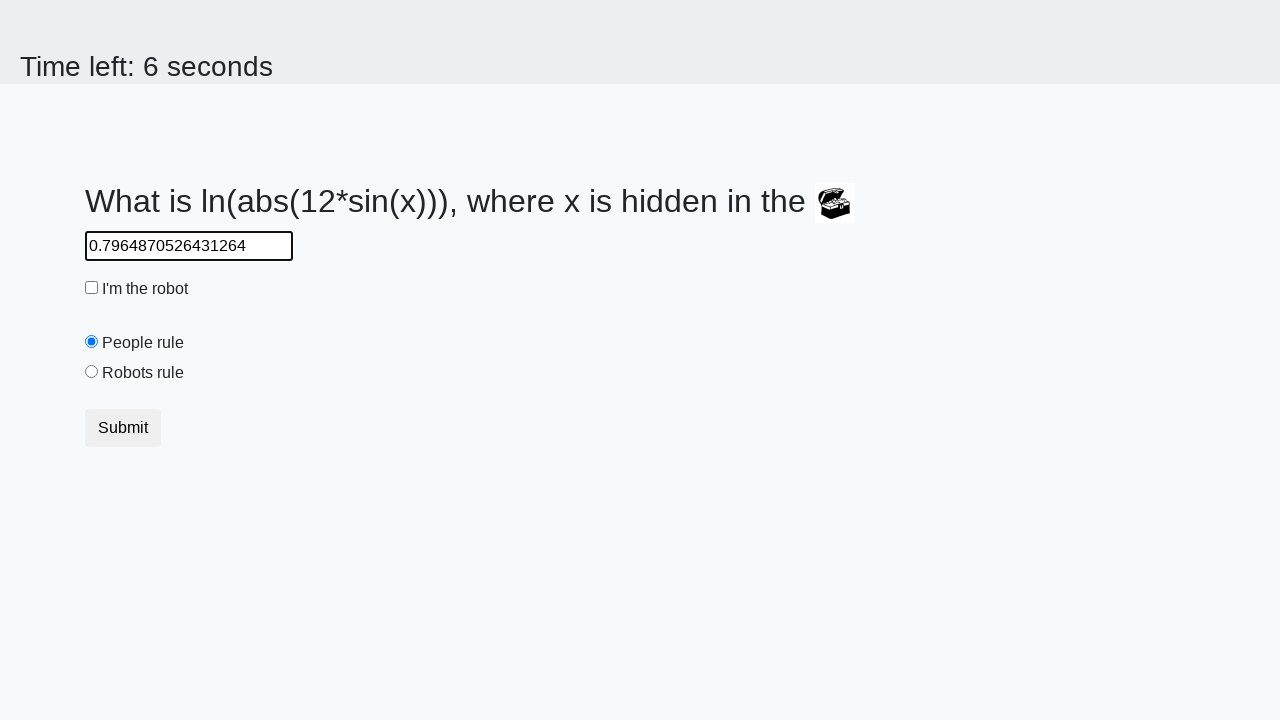

Clicked robot checkbox at (92, 288) on #robotCheckbox
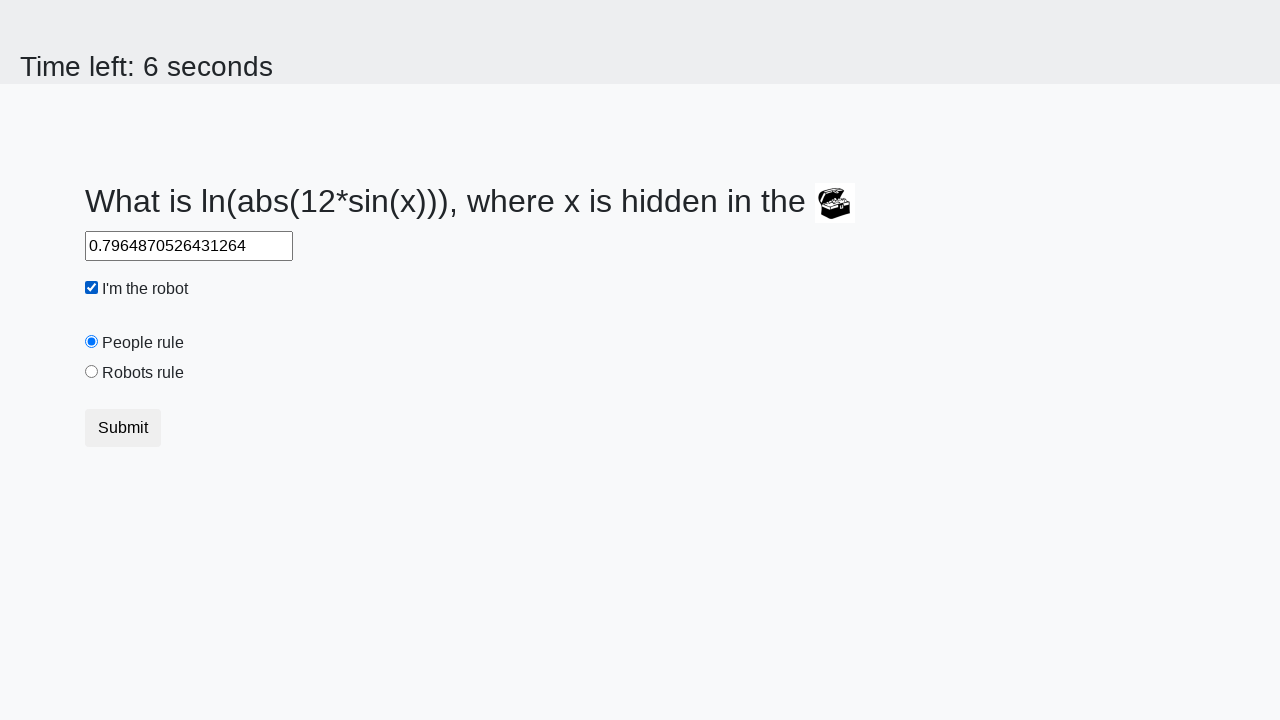

Clicked robots rule radio button at (92, 372) on #robotsRule
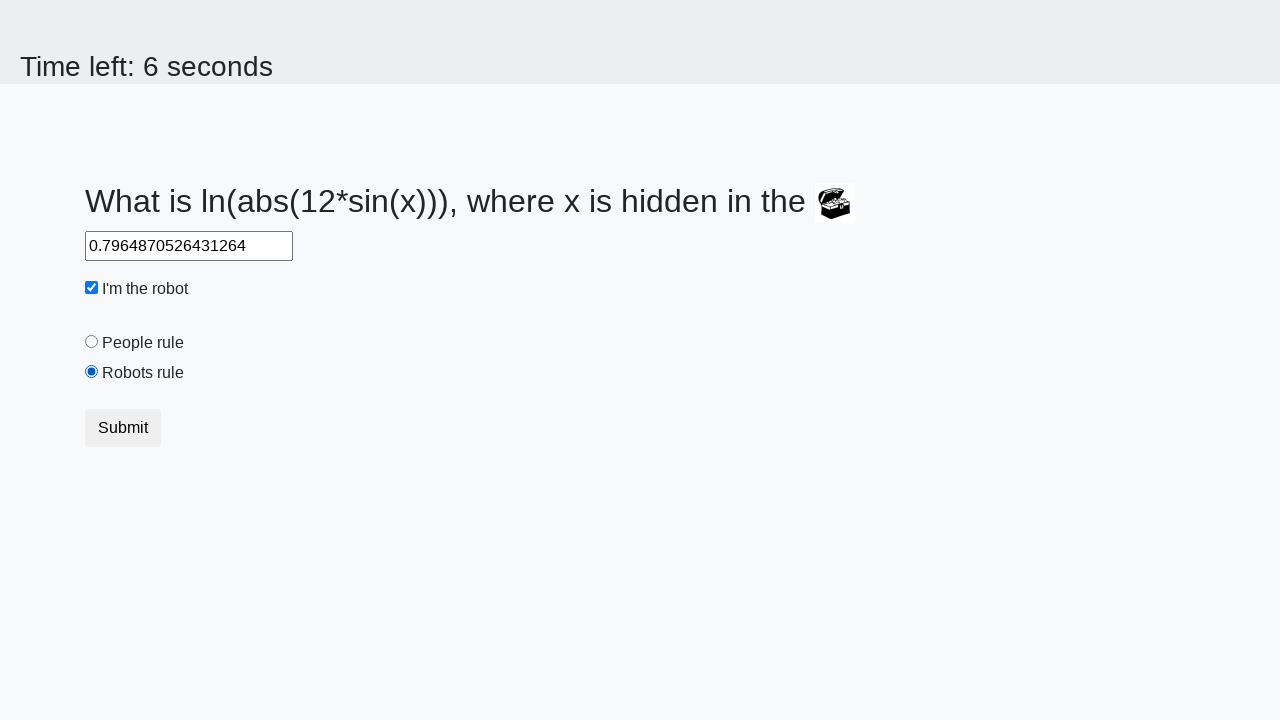

Submitted the form at (123, 428) on .btn-default
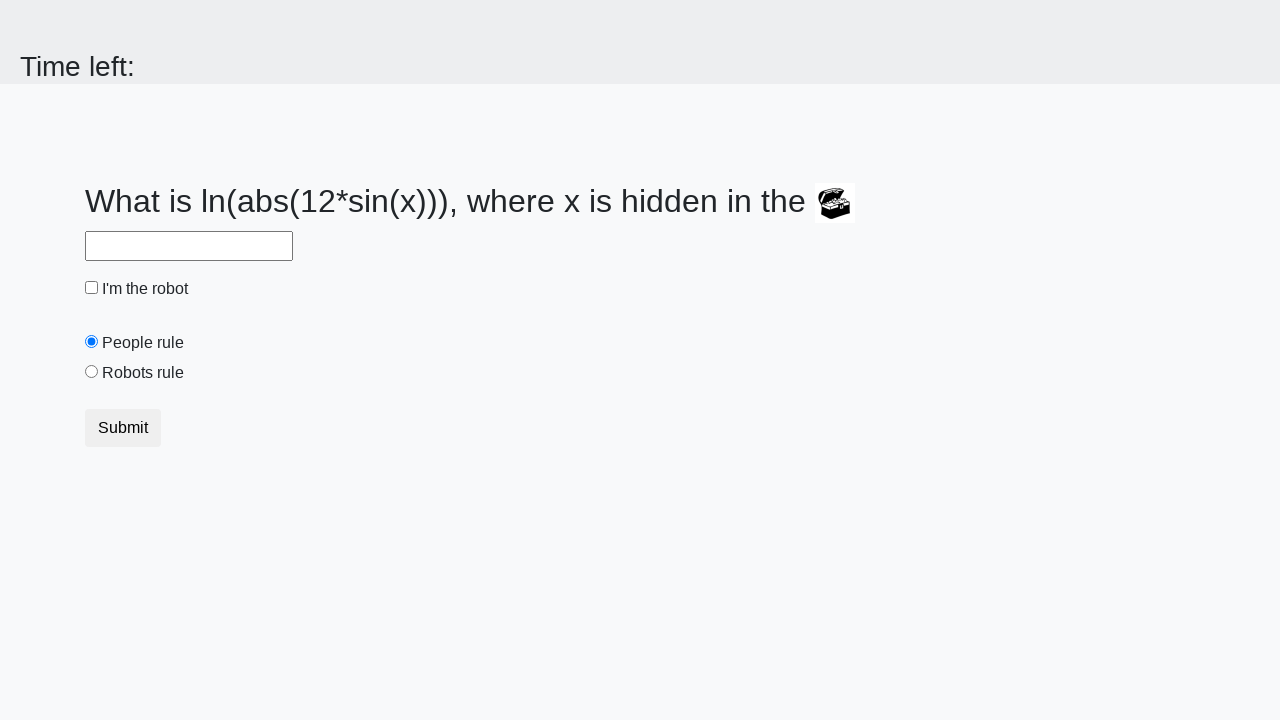

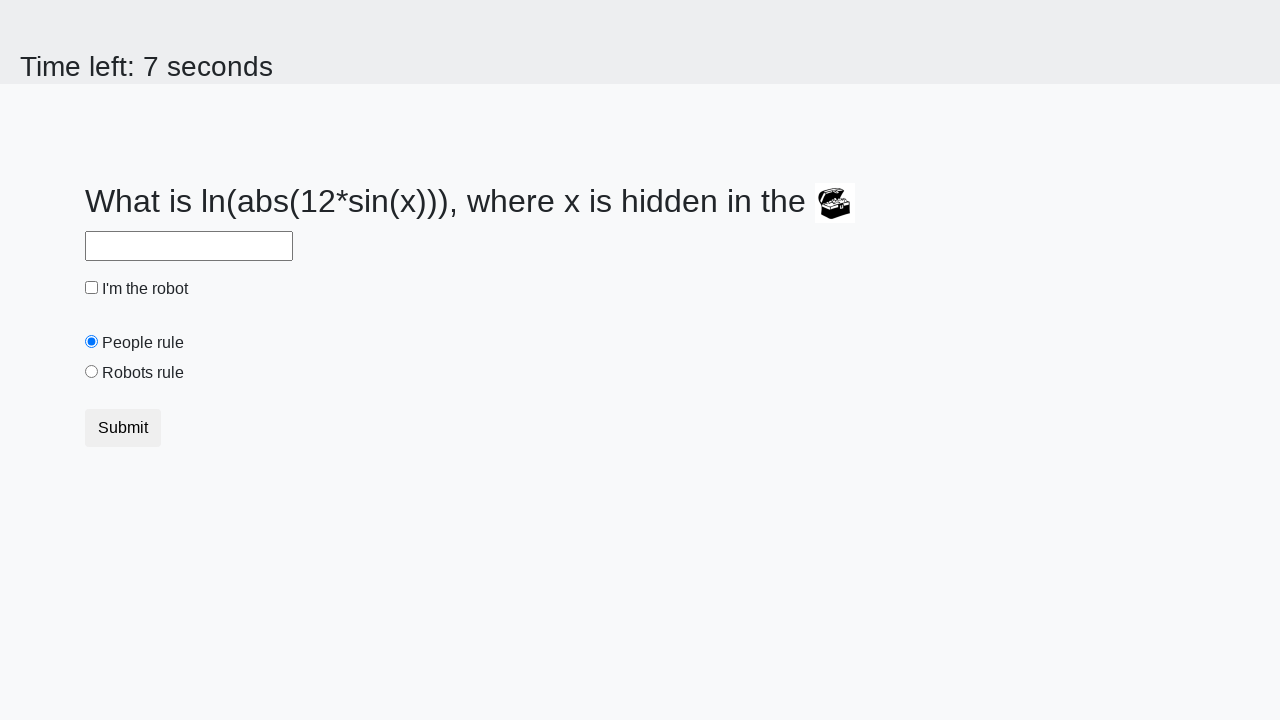